Tests clicking a link on a test page using JavaScript execution. The test navigates to a Selenium test page and clicks a link labeled "Podstawowa strona testowa" (Basic test page).

Starting URL: https://testeroprogramowania.github.io/selenium/

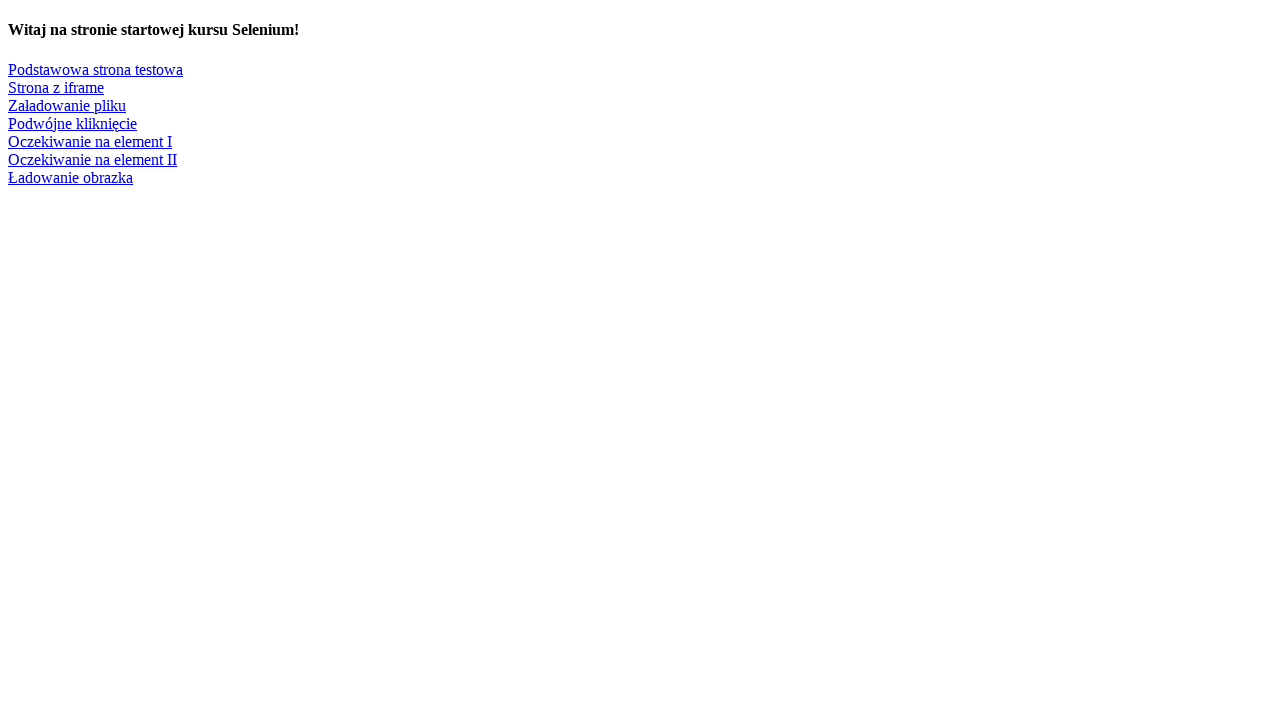

Clicked 'Podstawowa strona testowa' link using JavaScript execution at (96, 69) on a:text('Podstawowa strona testowa')
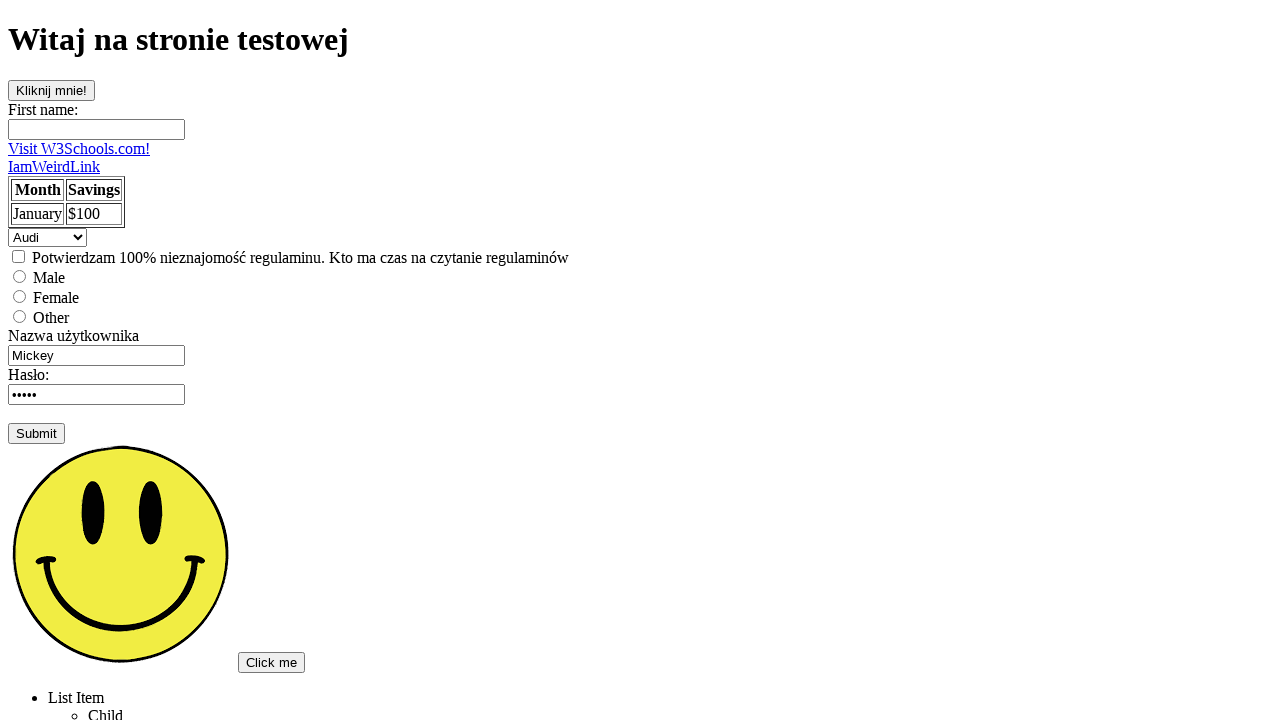

Waited for page to load (domcontentloaded state)
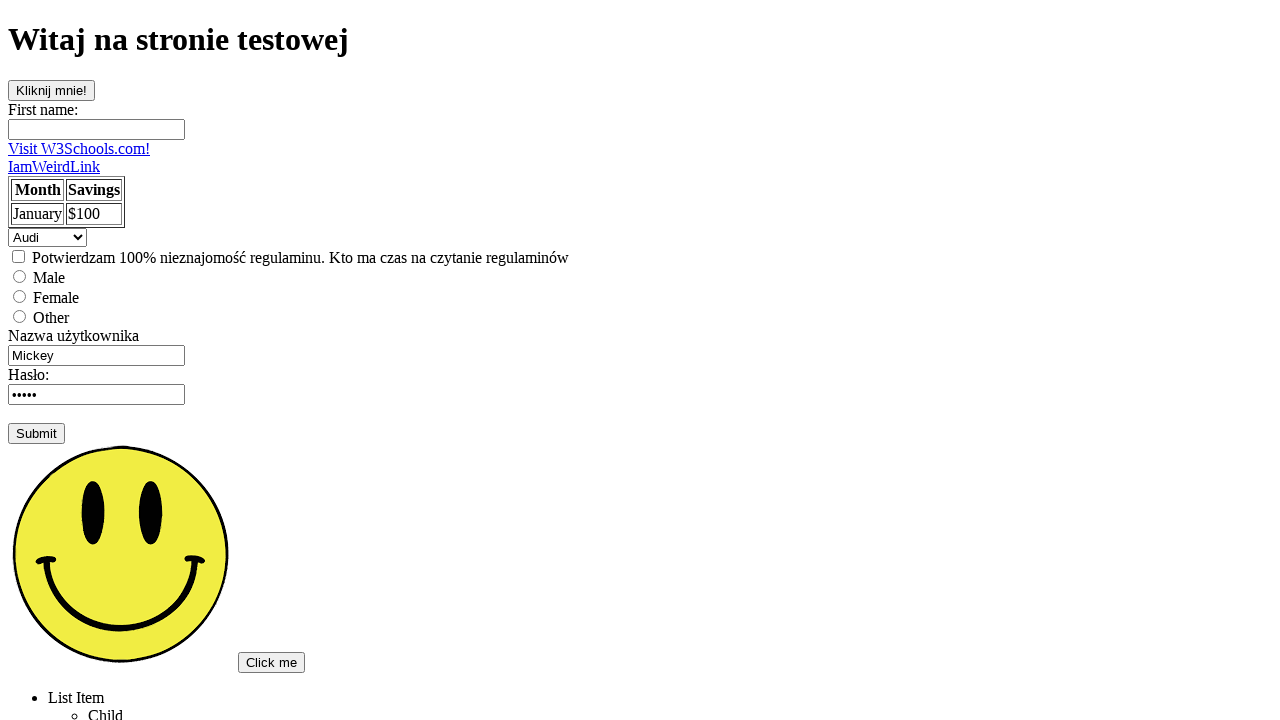

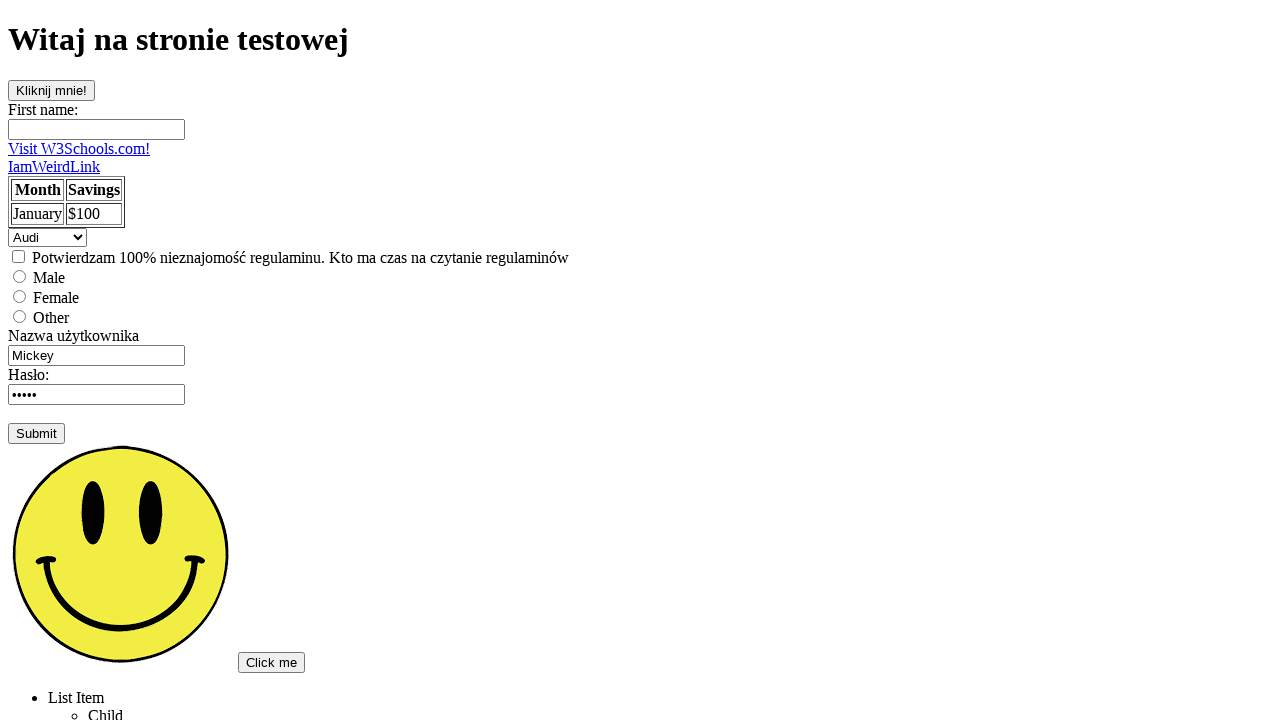